Tests modal window handling by clicking the login link and verifying that the login modal dialog opens and displays correctly

Starting URL: https://www.demoblaze.com/

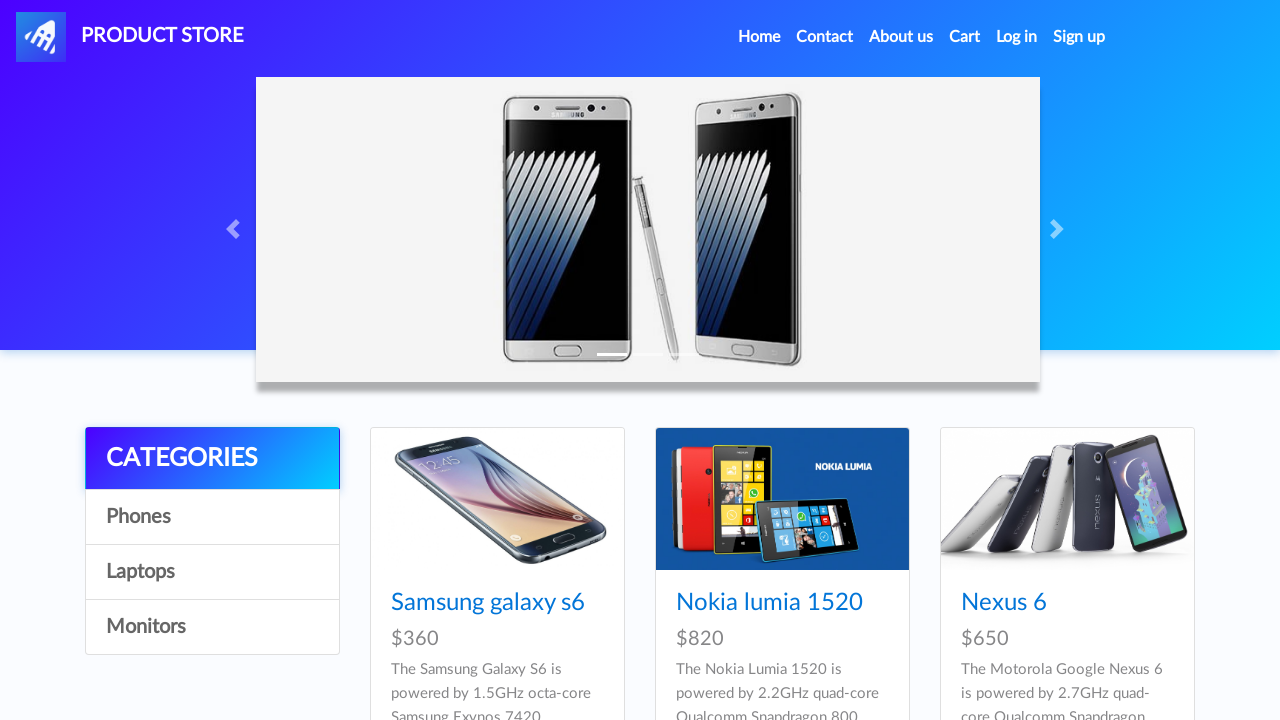

Clicked login link to open modal at (1017, 37) on a#login2
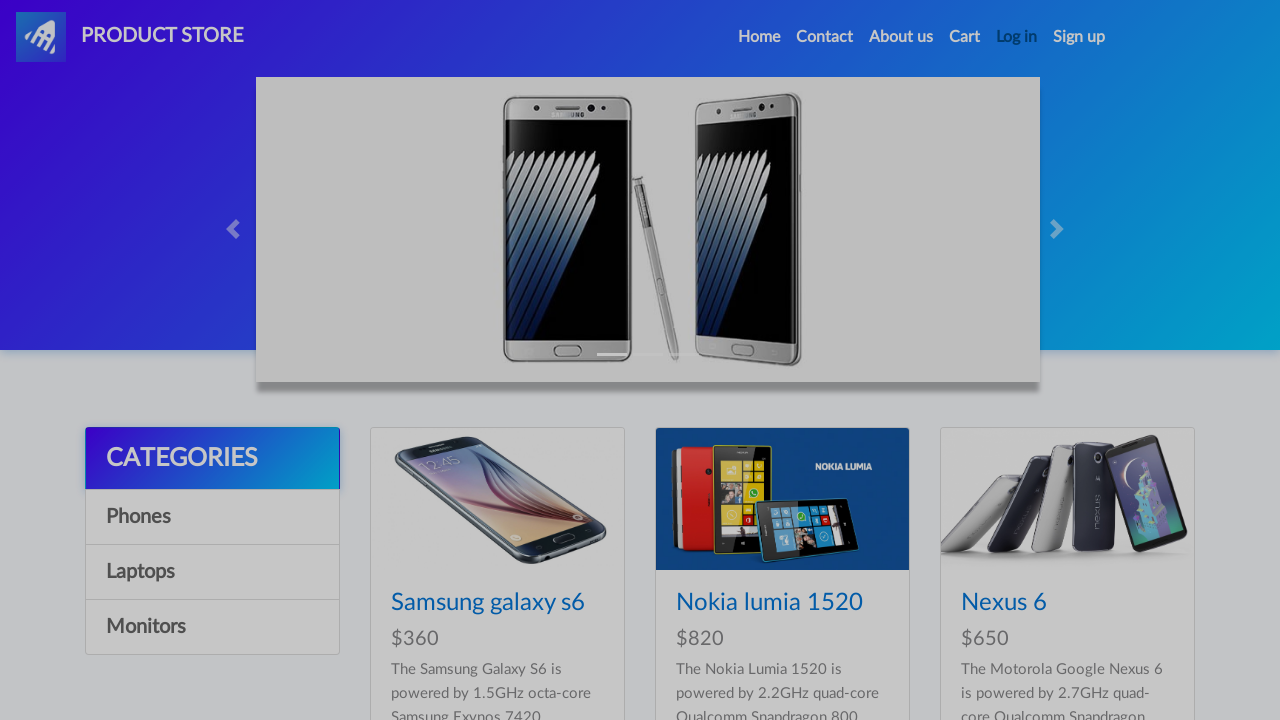

Login modal dialog loaded and is visible
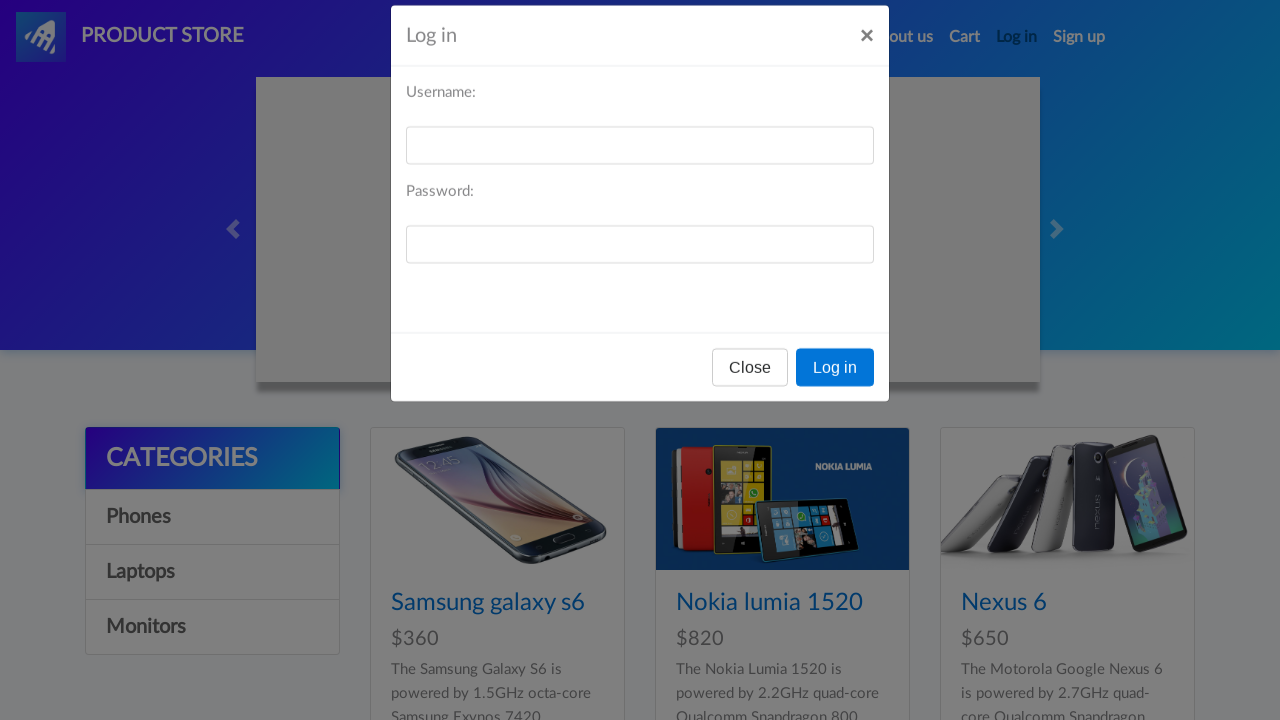

Retrieved modal title text: 'Log in'
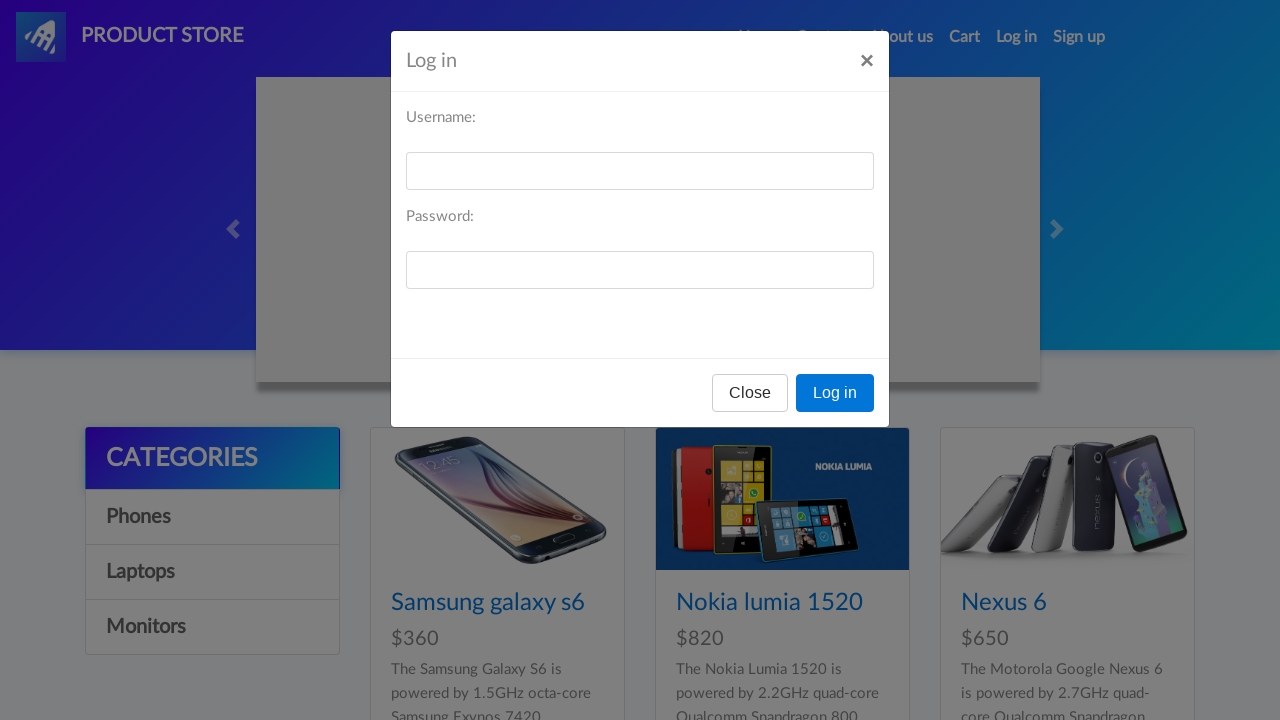

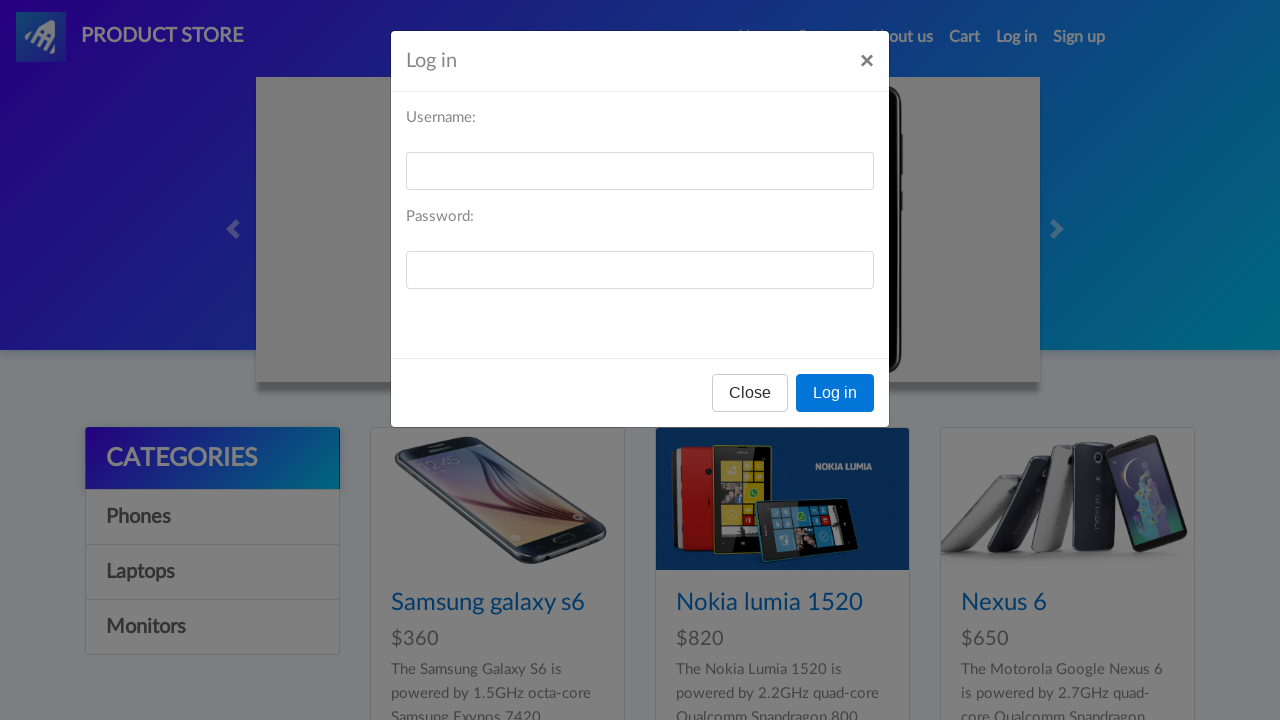